Tests autosuggest dropdown functionality by typing partial text and selecting a specific option from the suggestions

Starting URL: https://rahulshettyacademy.com/dropdownsPractise/

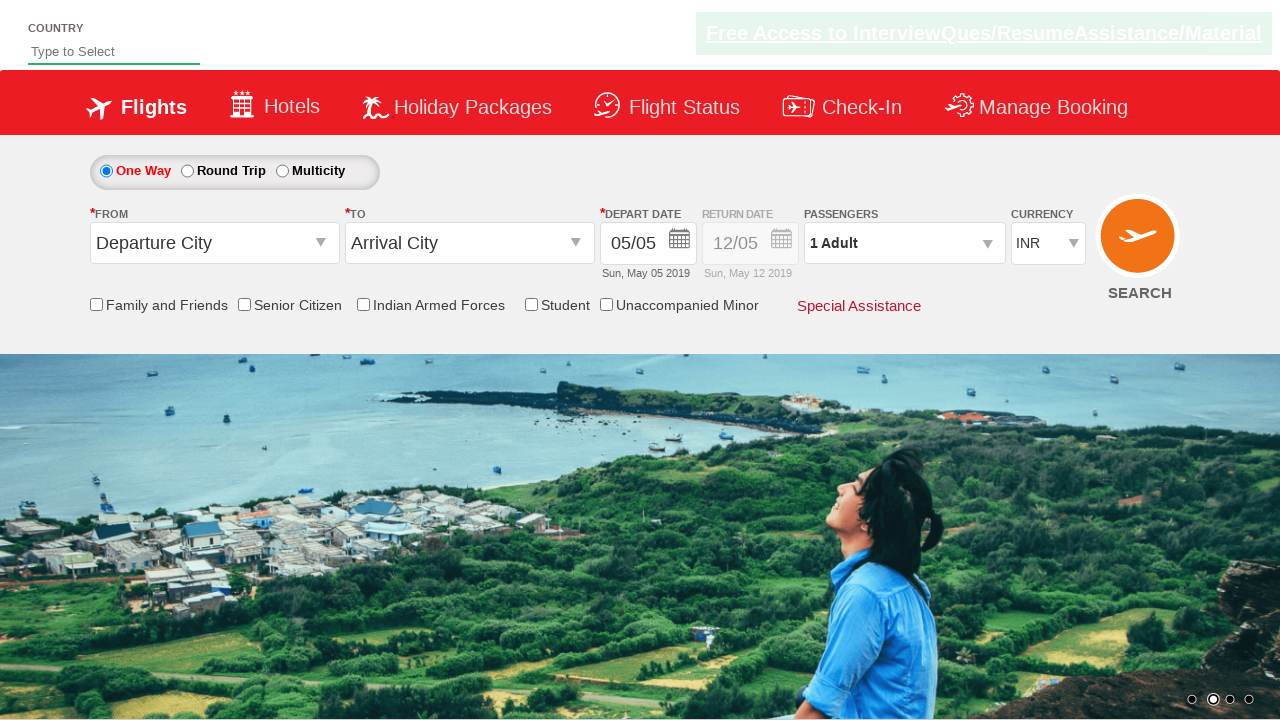

Typed 'aus' in autosuggest field on input[placeholder='Type to Select']
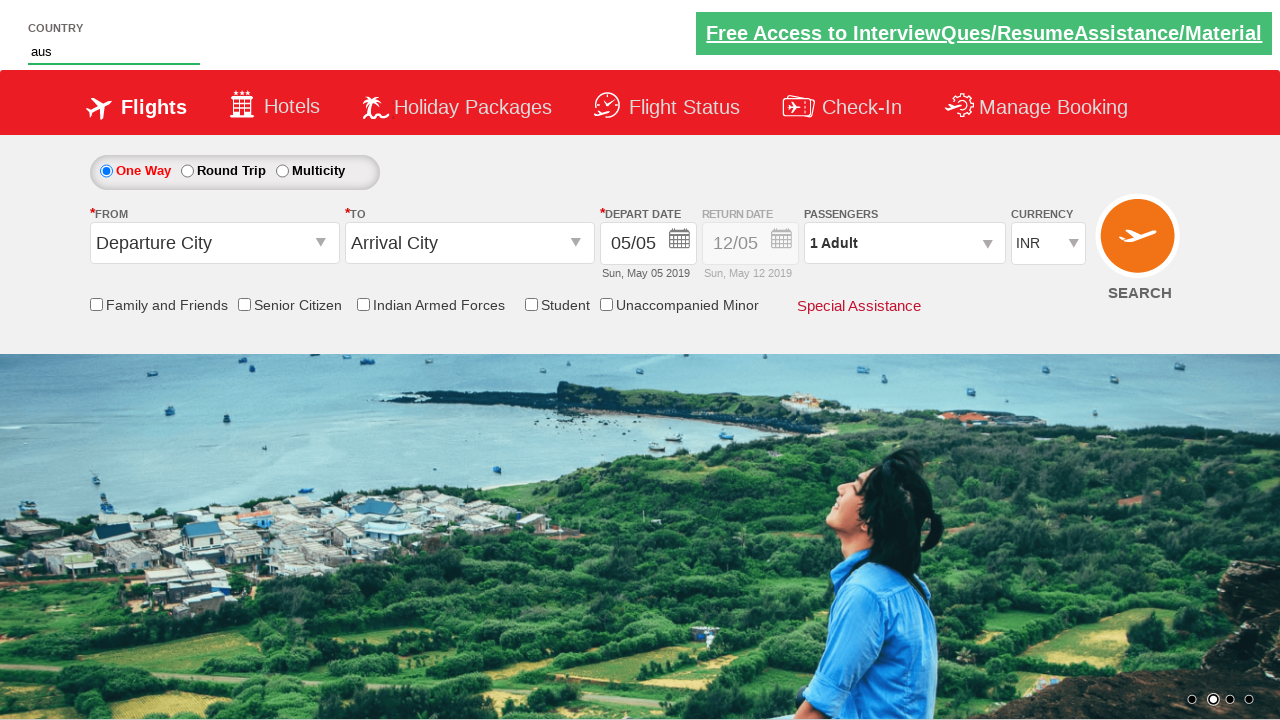

Dropdown suggestions appeared
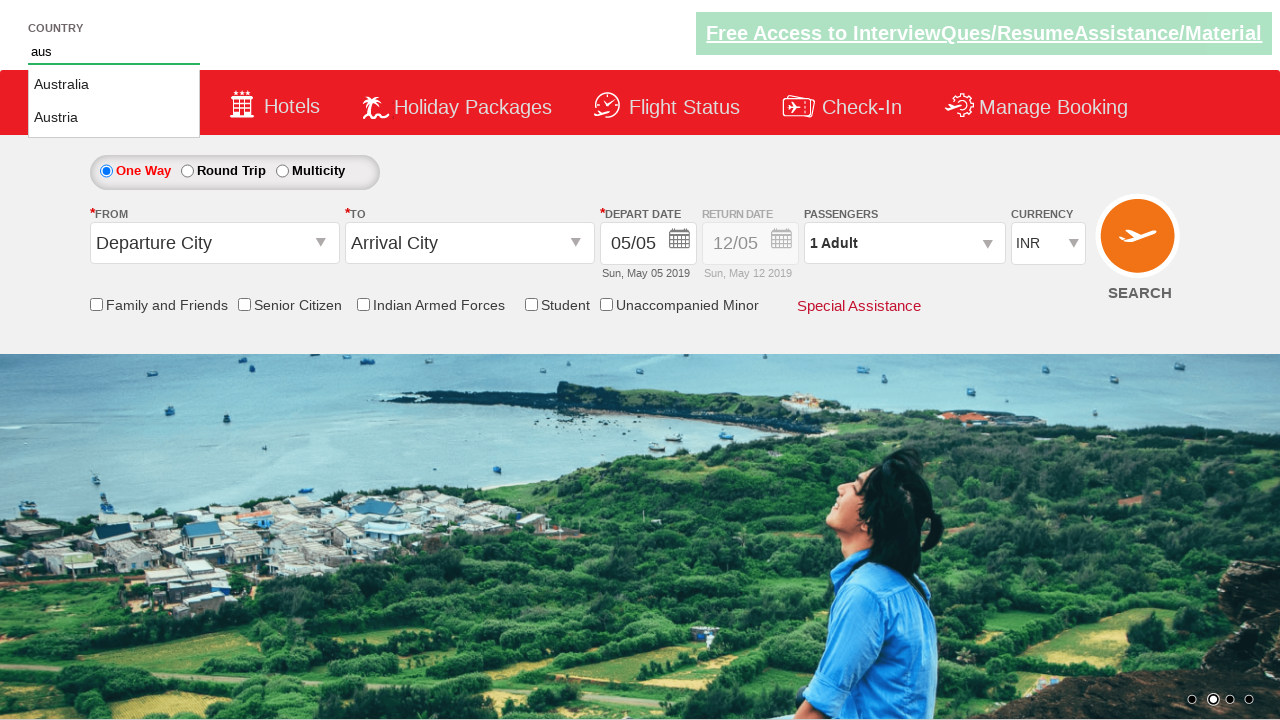

Selected 'Austria' from dropdown suggestions at (114, 118) on li.ui-menu-item a >> nth=1
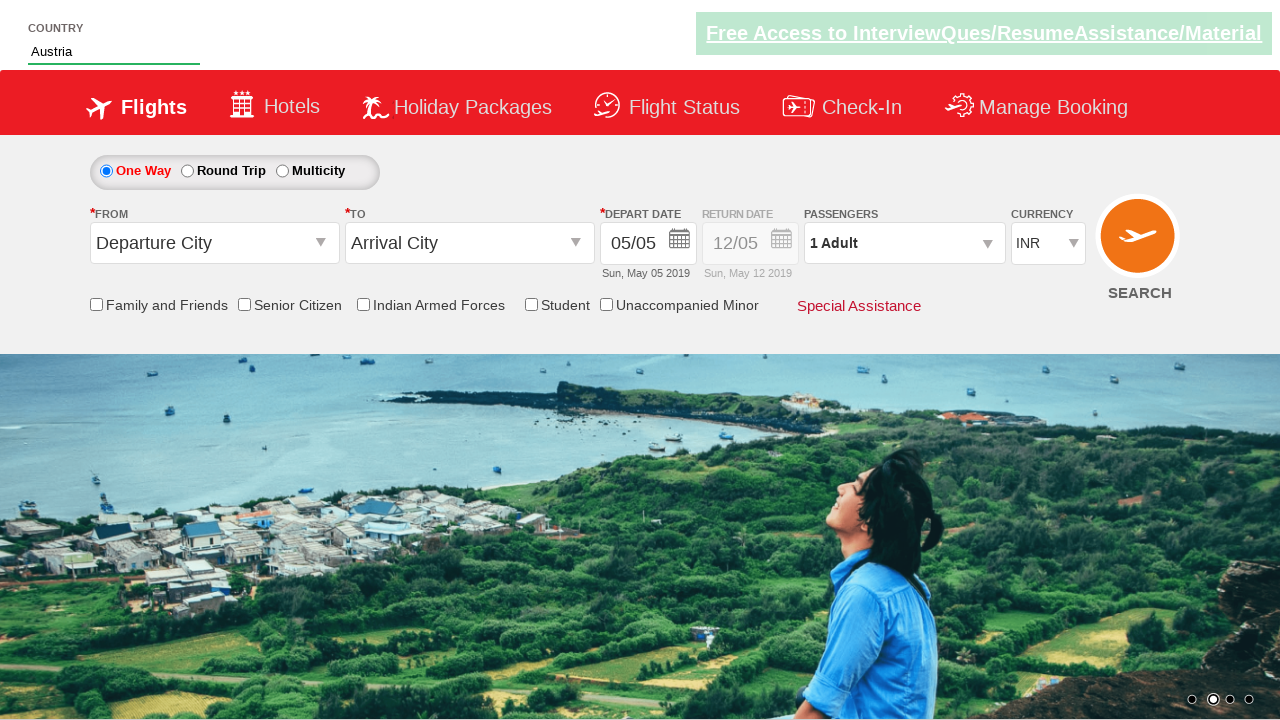

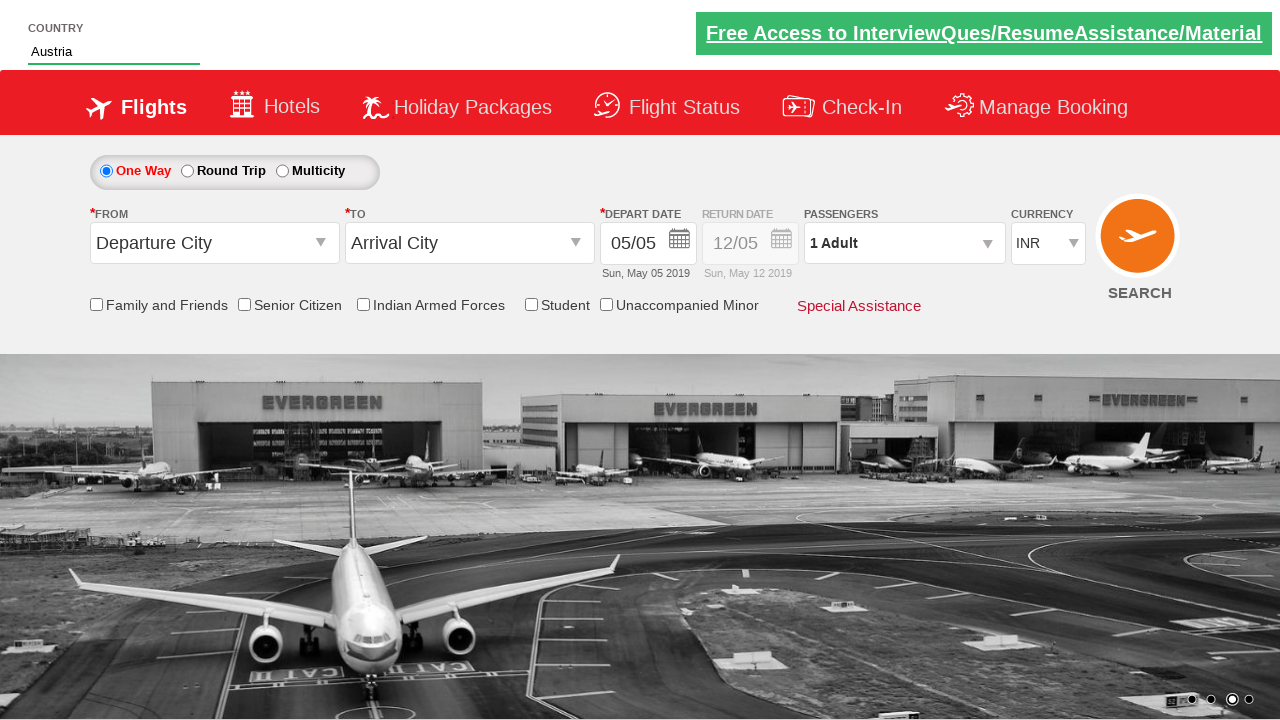